Demonstrates clicking on a web element by clicking on a color input field on the Selenium test inputs page.

Starting URL: https://www.selenium.dev/selenium/web/inputs.html

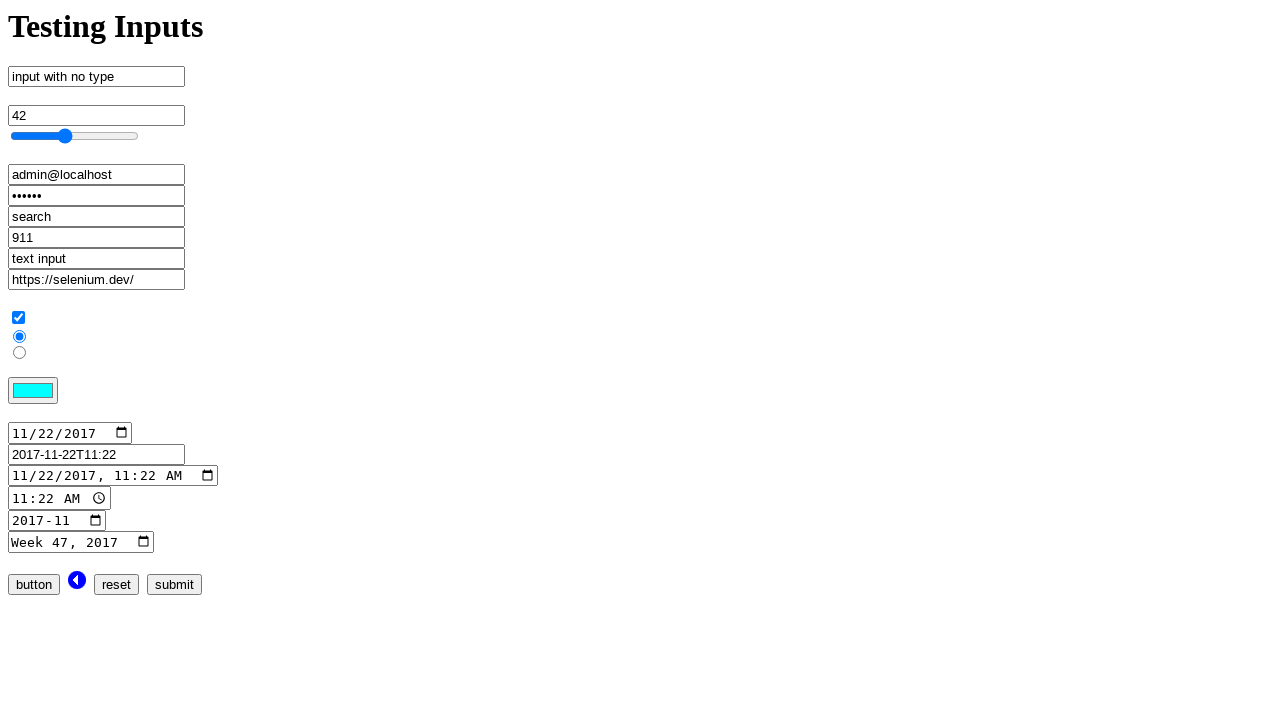

Clicked on the color input field on the Selenium test inputs page at (33, 391) on input[name='color_input']
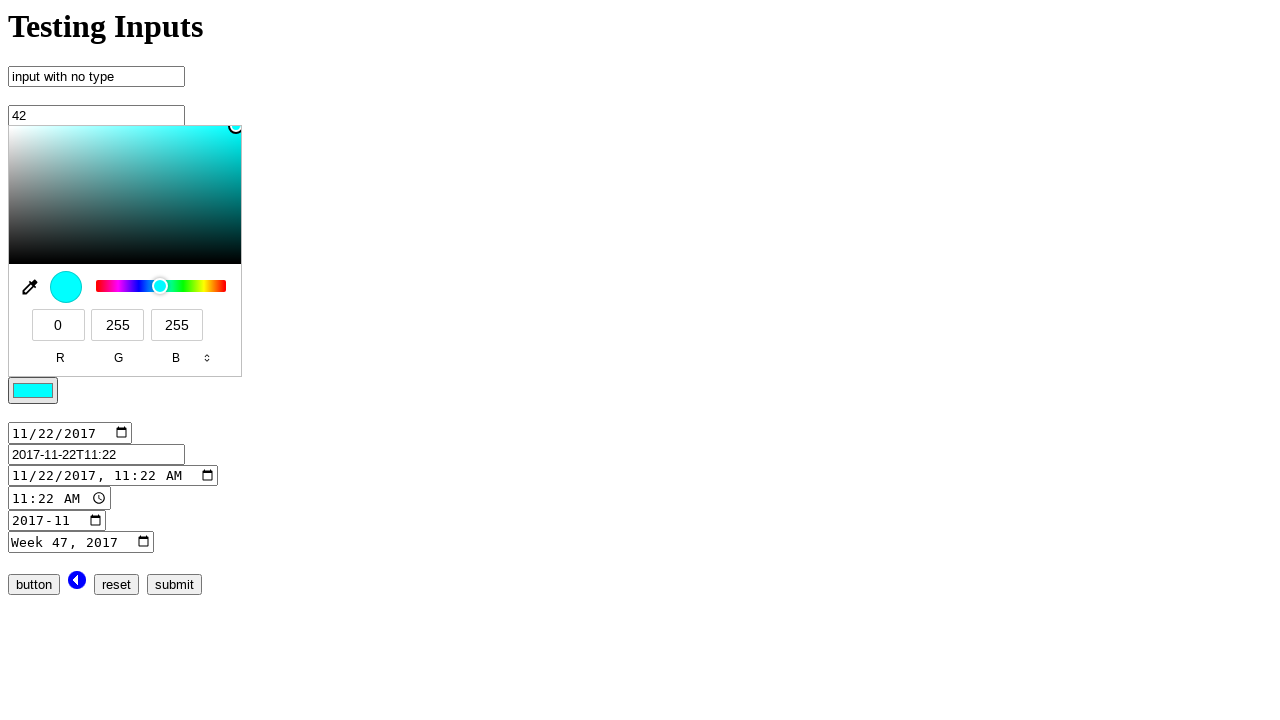

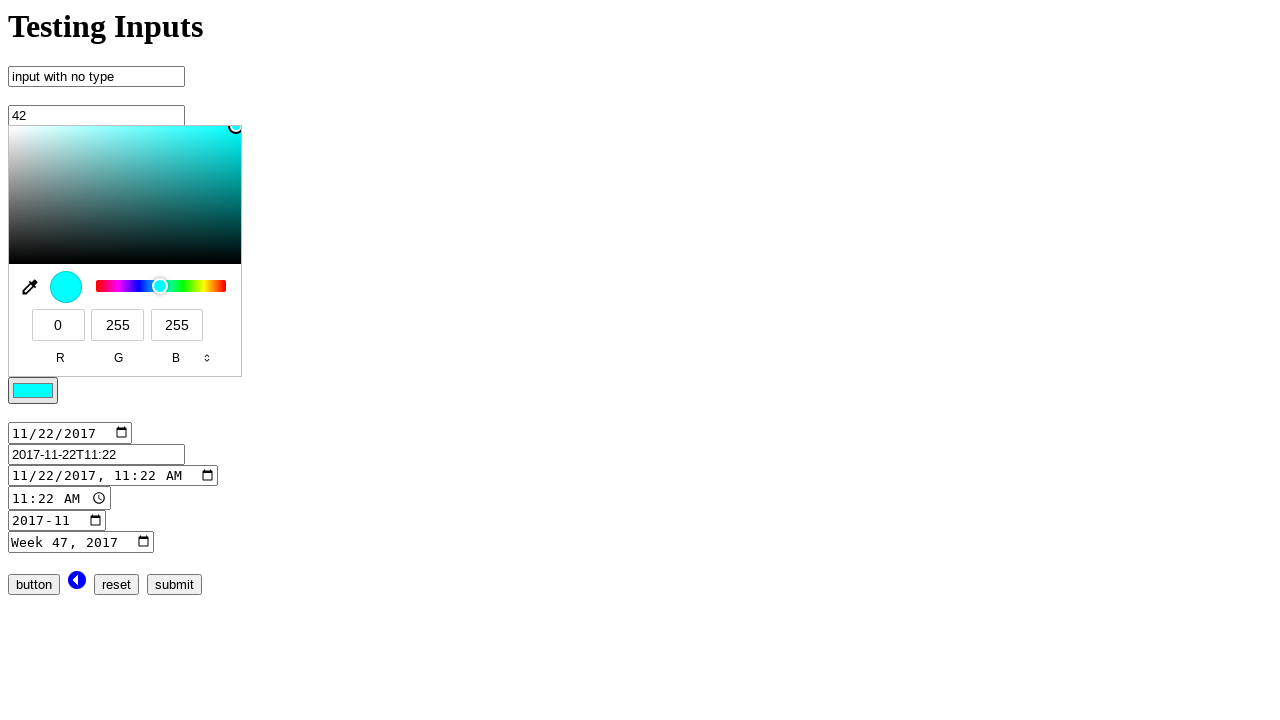